Navigates to Flipkart homepage and verifies that the page content loads by checking for the presence of div elements

Starting URL: https://www.flipkart.com/

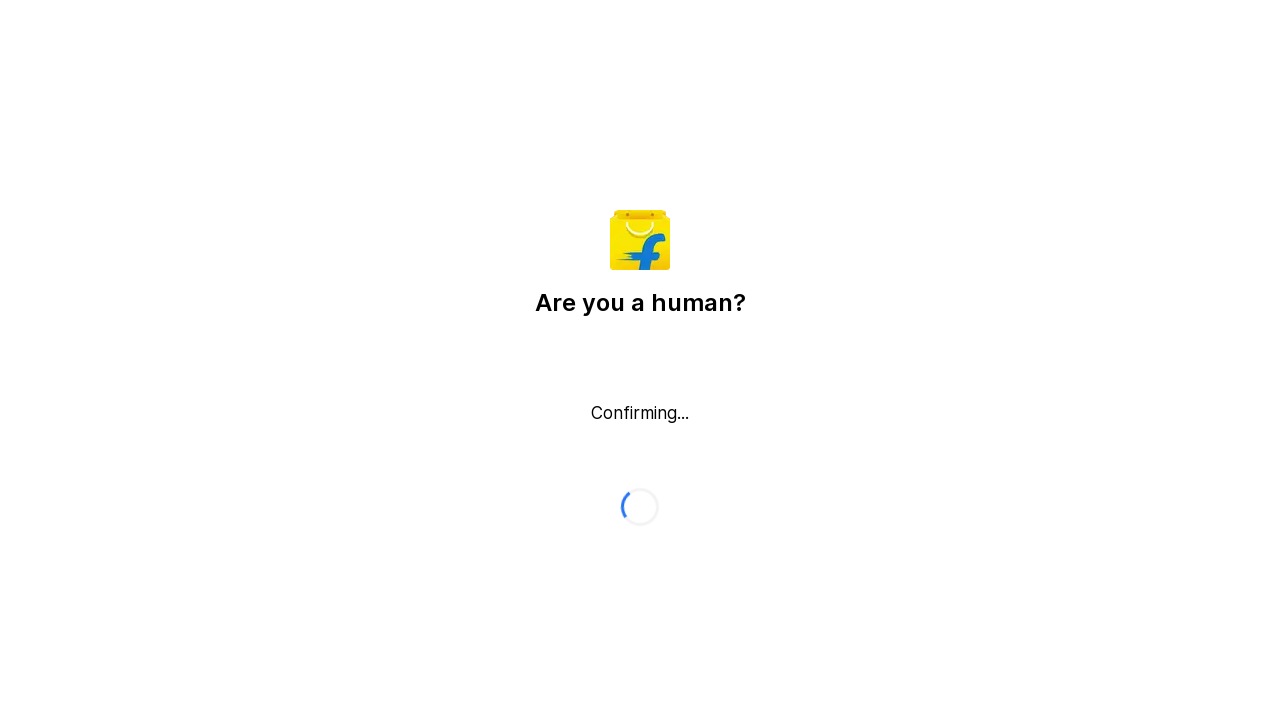

Waited for div elements to be present on Flipkart homepage
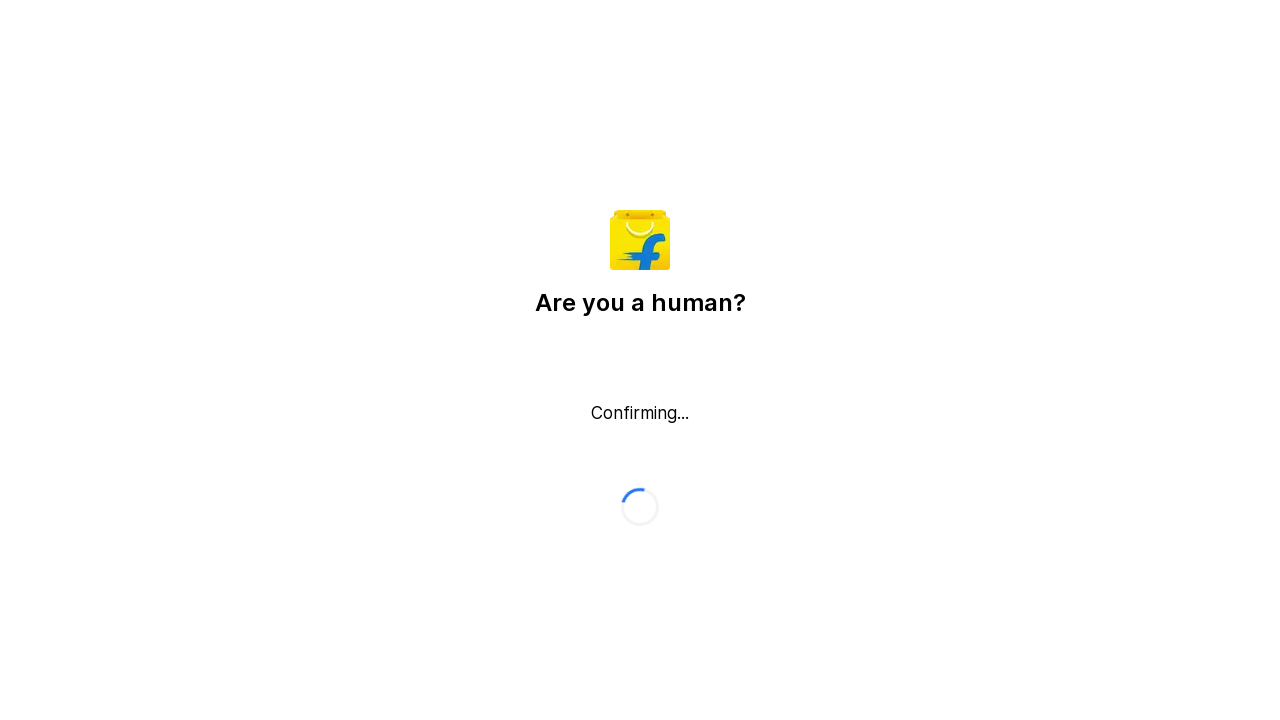

Located all div elements on the page
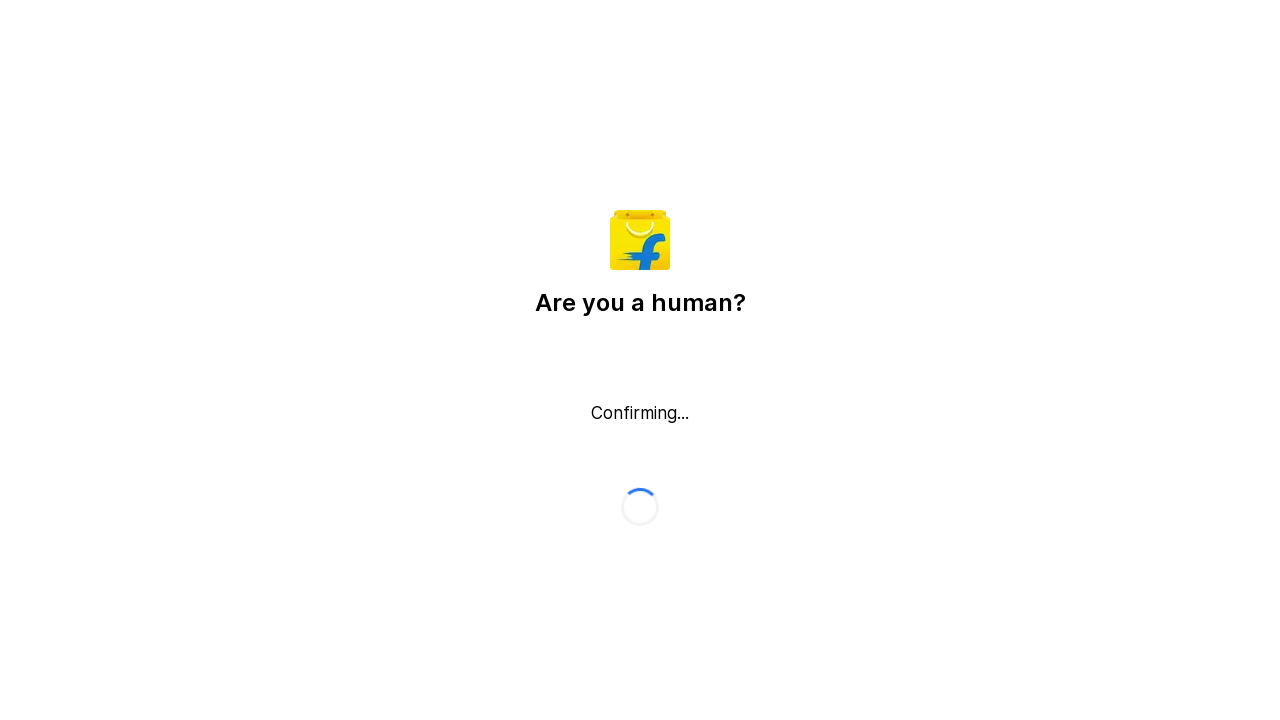

Verified first div element is visible, confirming page content has loaded
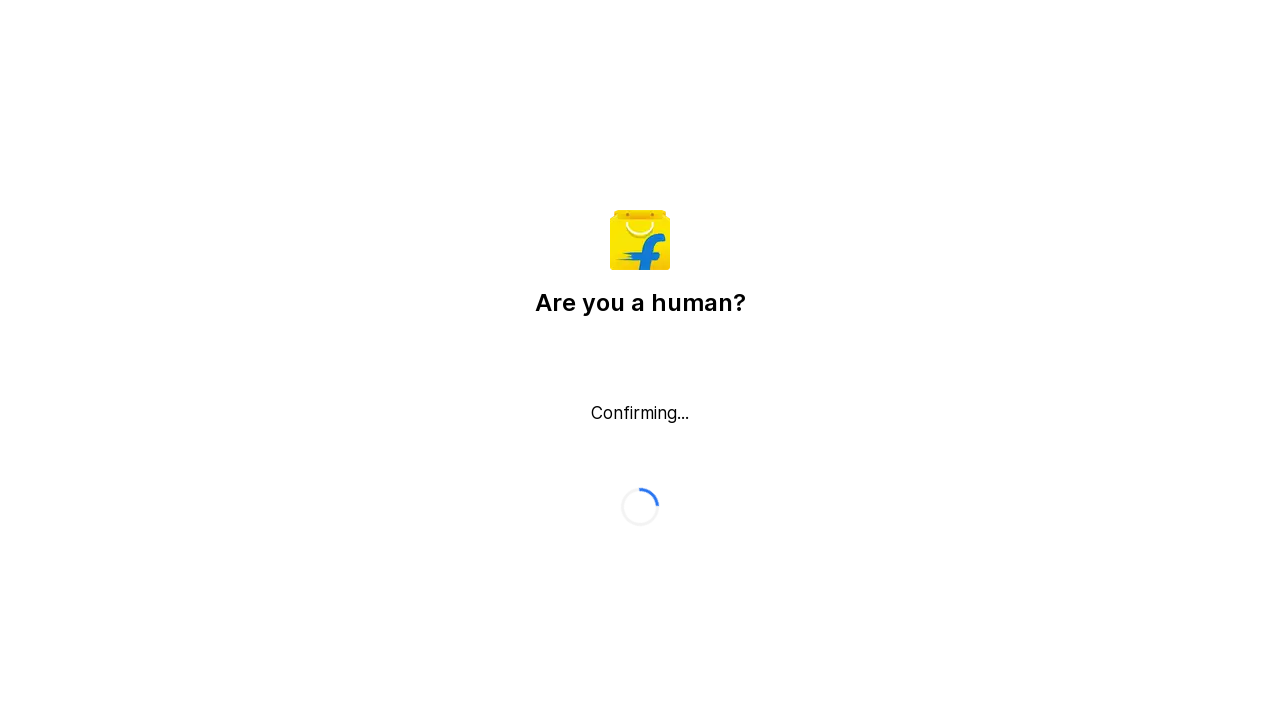

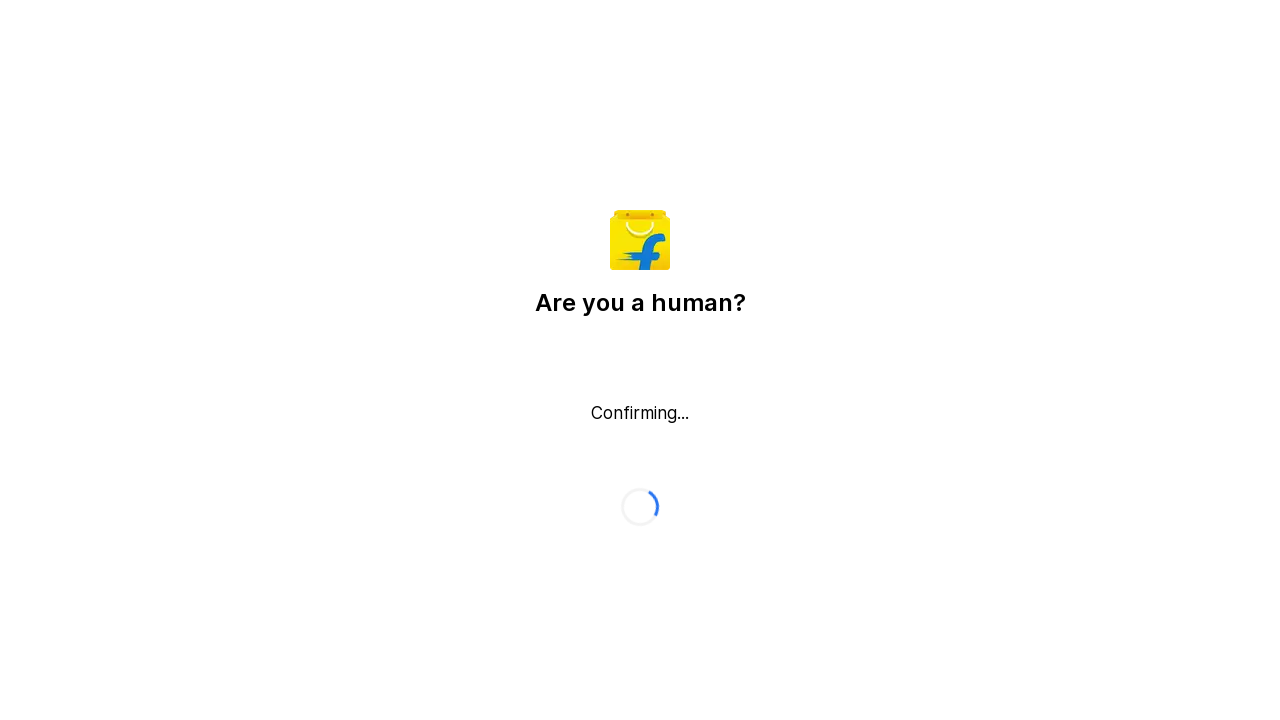